Tests edit button functionality by clicking edit, modifying all form fields, and submitting the edited data

Starting URL: https://carros-crud.vercel.app/

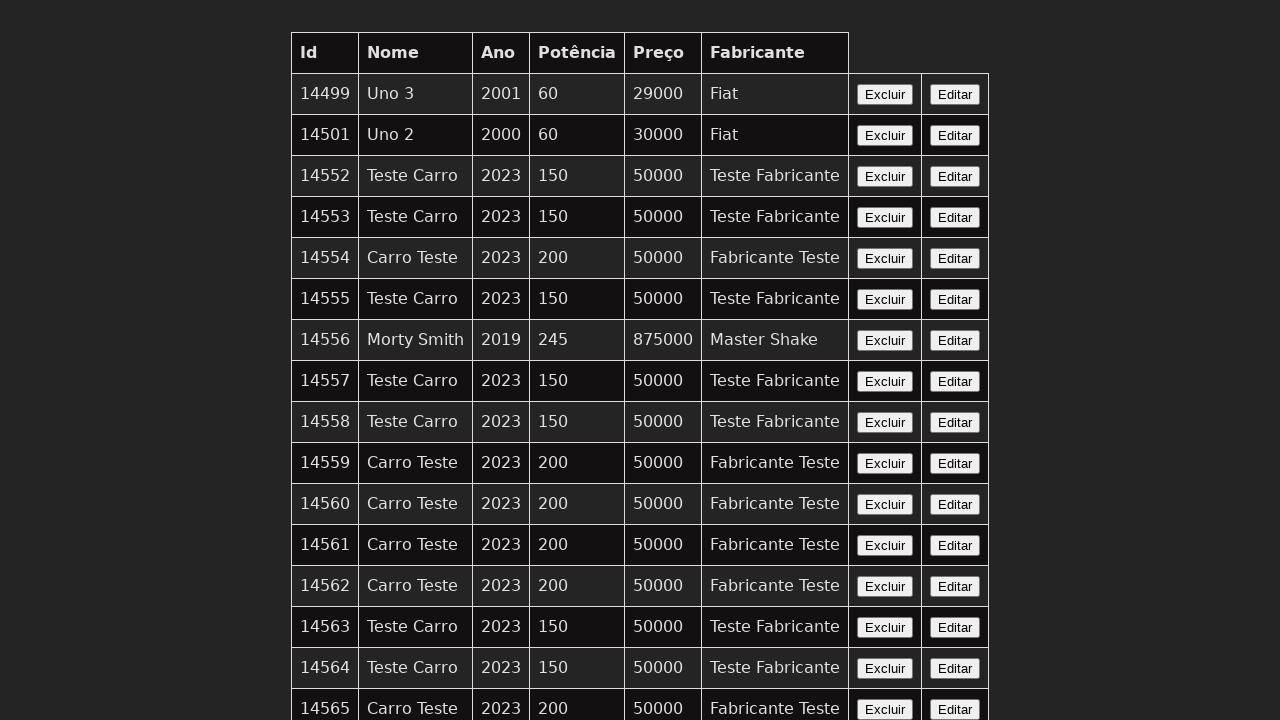

Waited for edit button to be visible
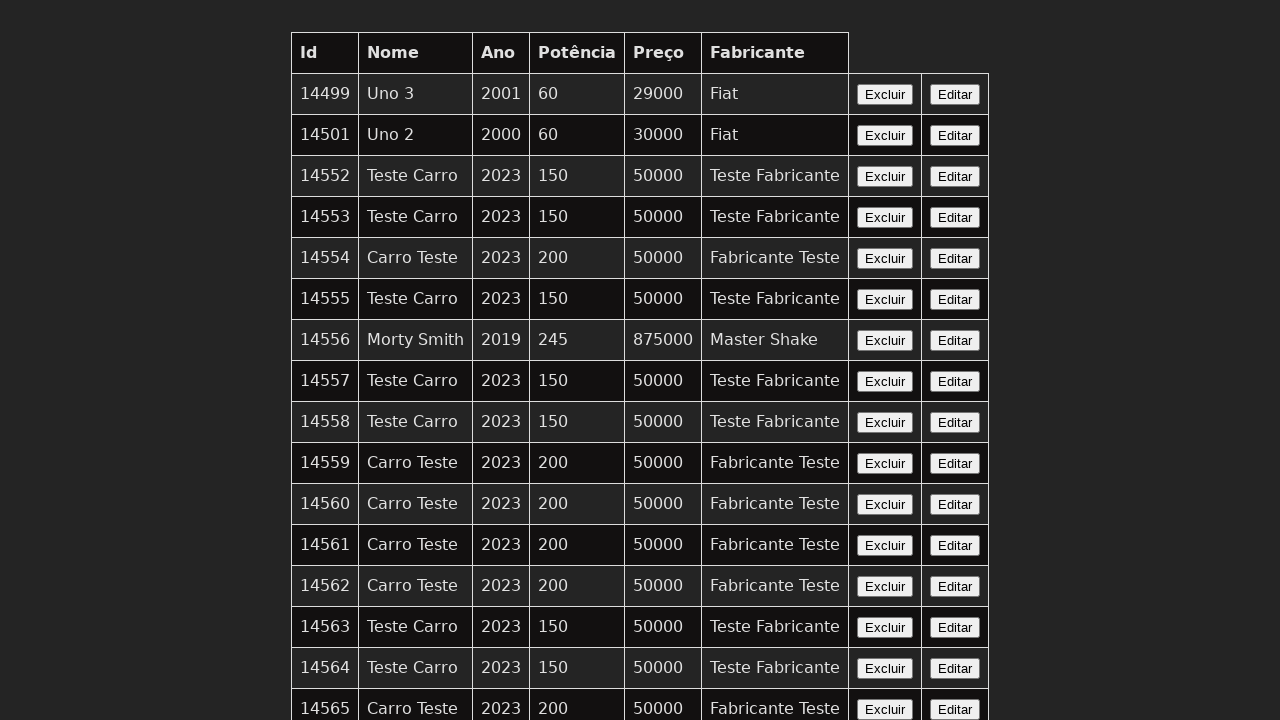

Clicked the edit button at (955, 94) on xpath=//button[contains(text(),'Editar')]
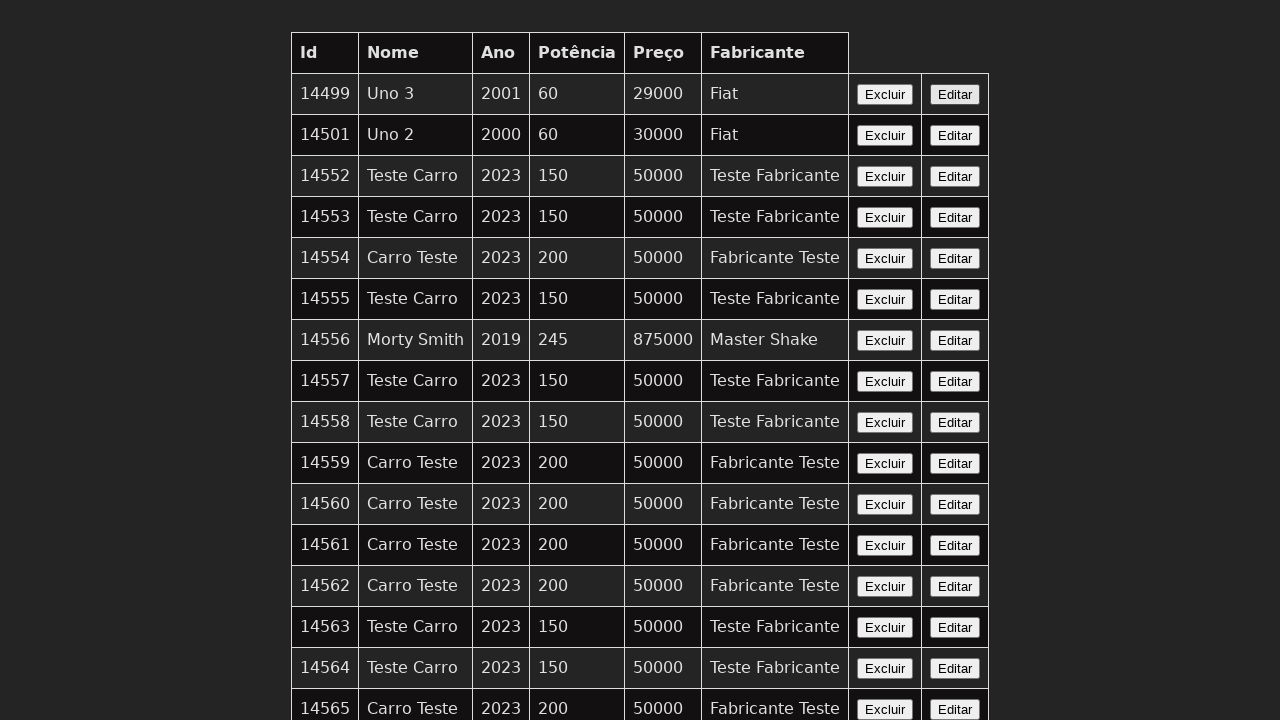

Waited for name field to be visible
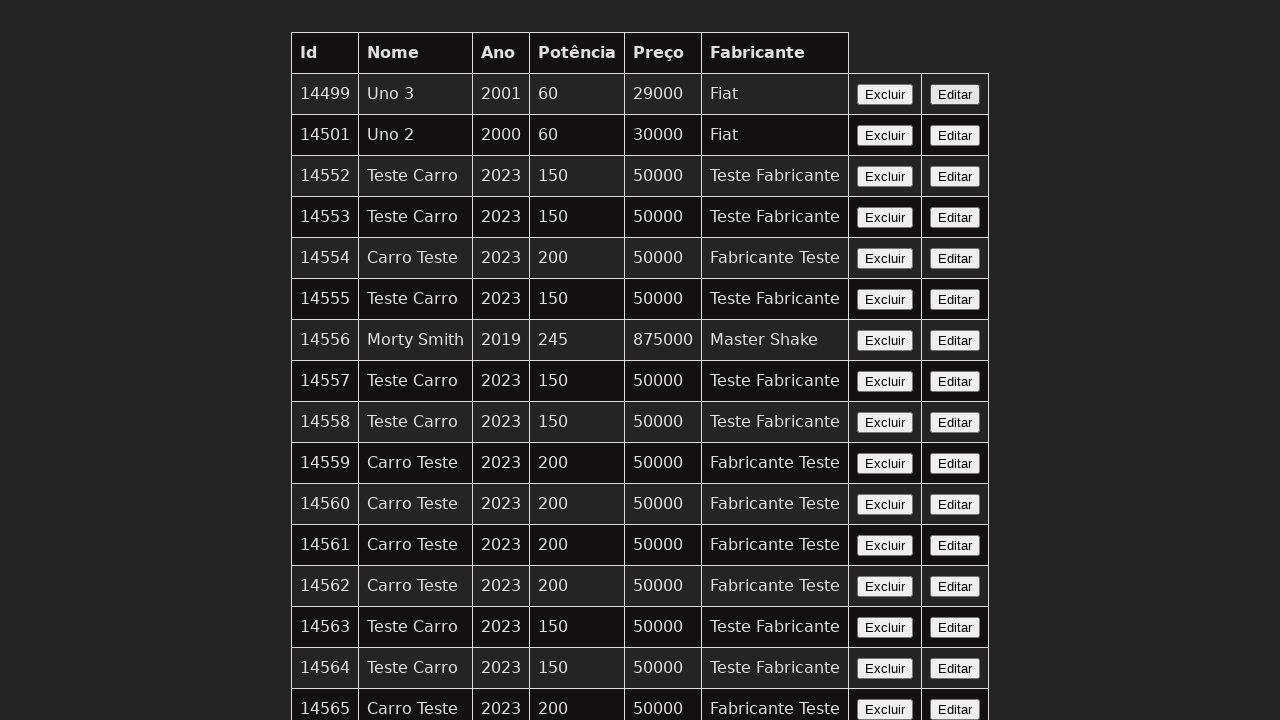

Cleared the name field on input[name='nome']
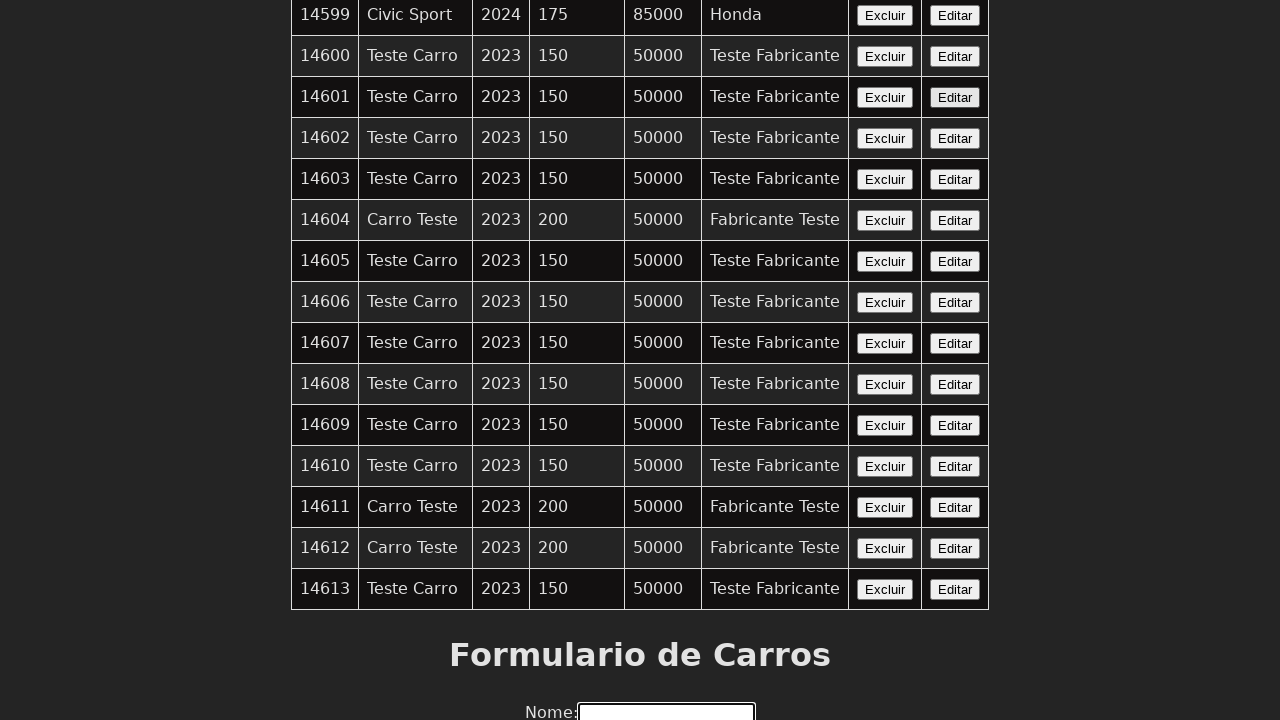

Filled name field with 'Carro Editado' on input[name='nome']
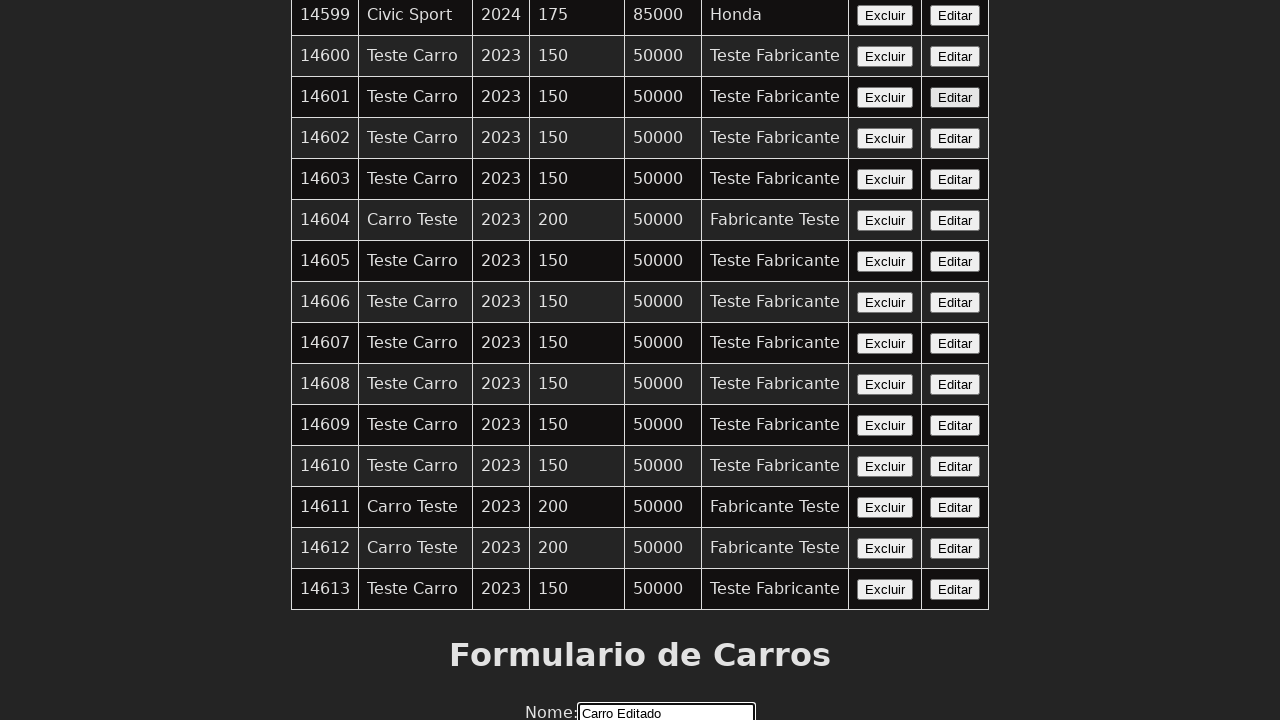

Cleared the year field on input[name='ano']
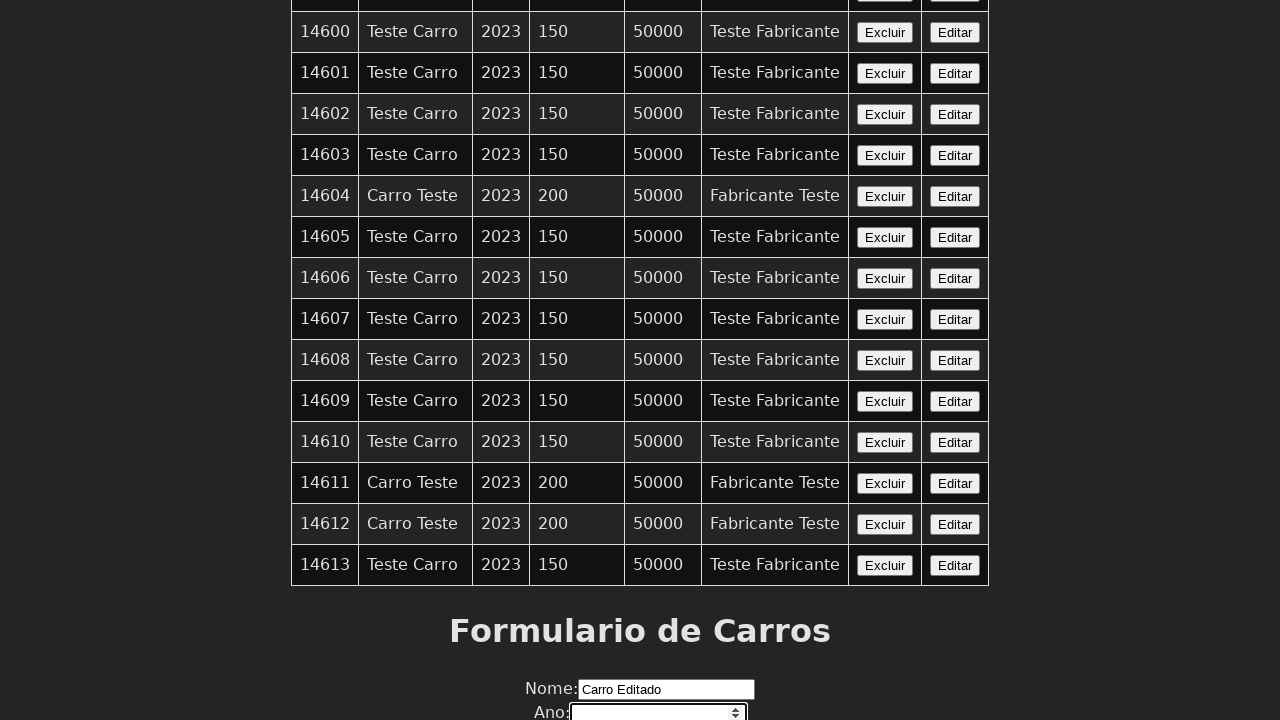

Filled year field with '2024' on input[name='ano']
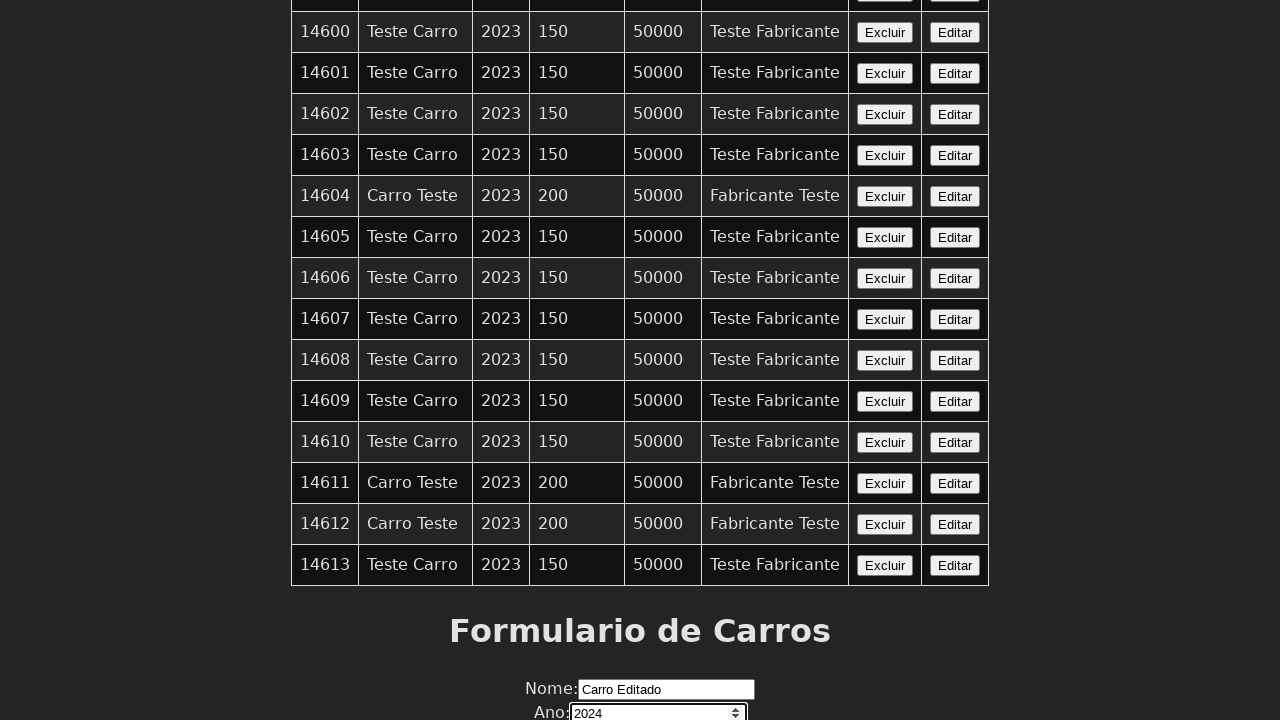

Cleared the potencia field on input[name='potencia']
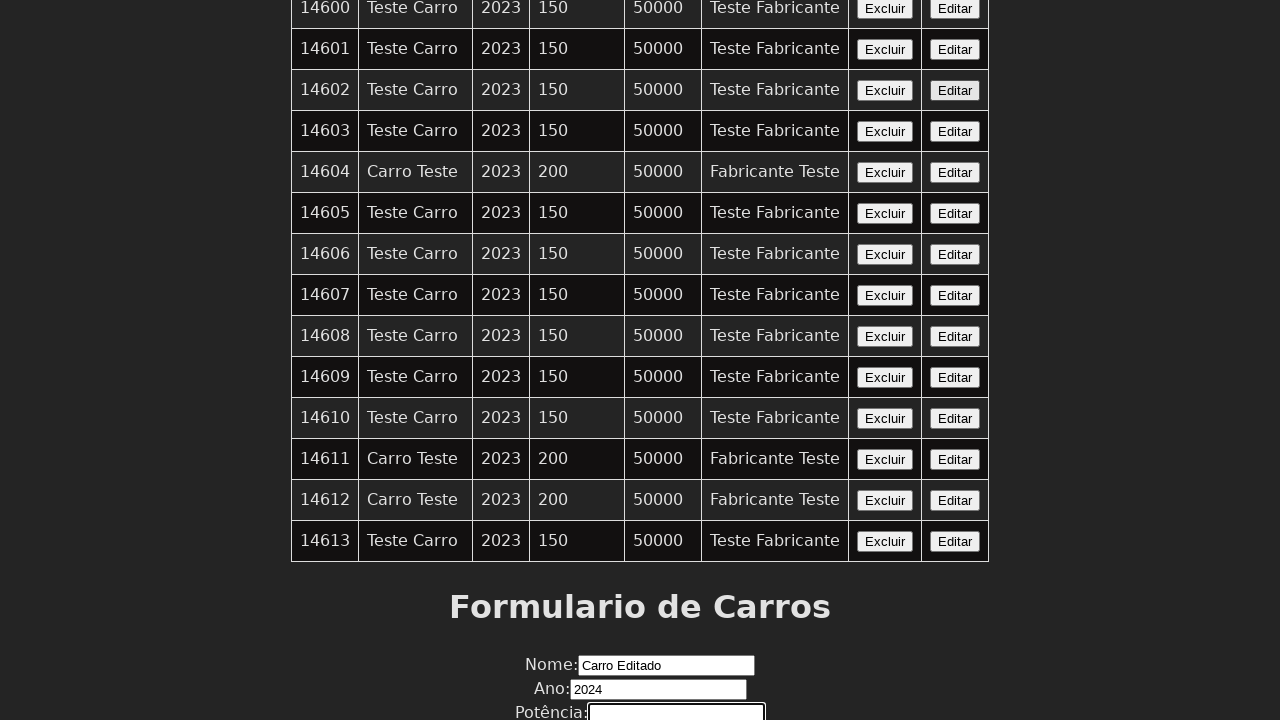

Filled potencia field with '180' on input[name='potencia']
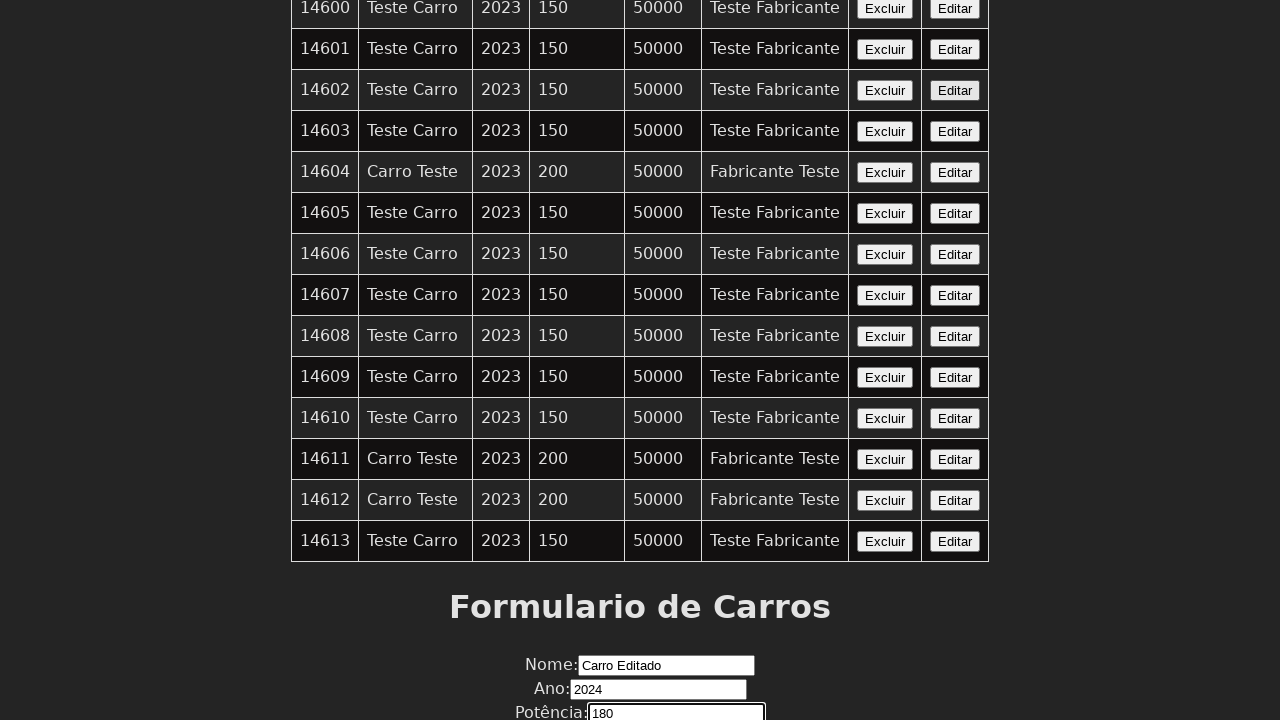

Cleared the price field on input[name='preco']
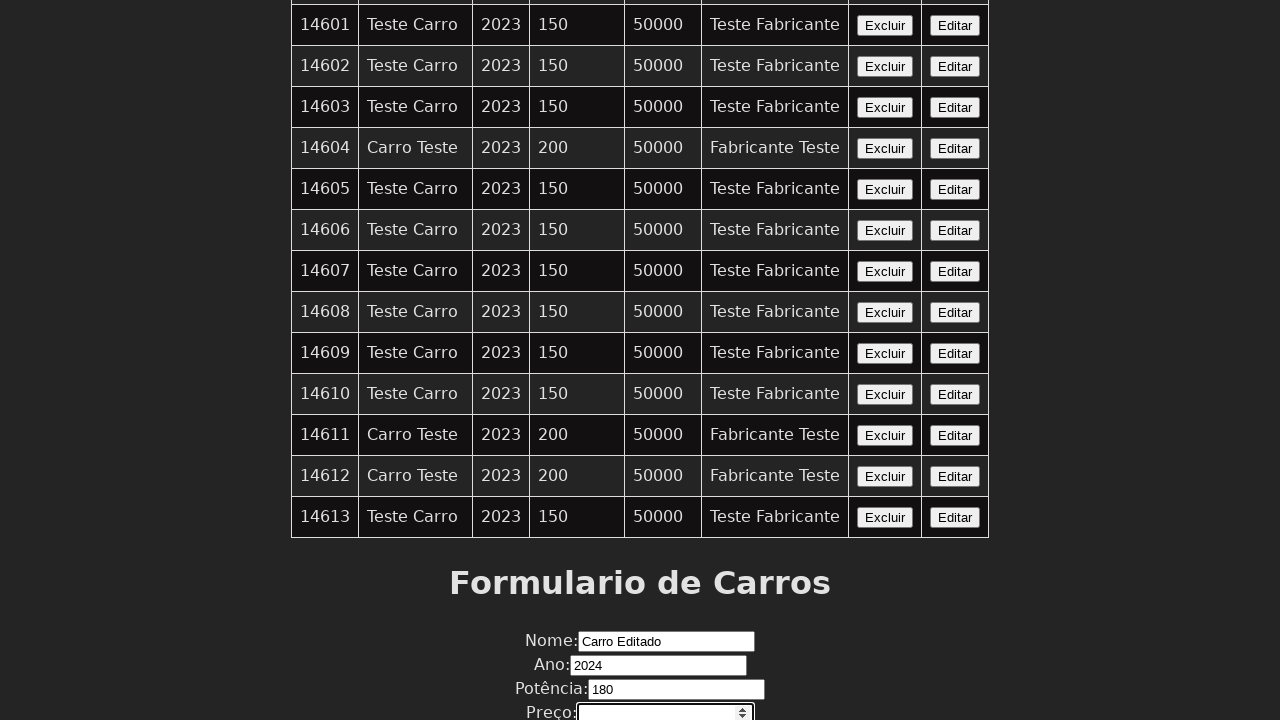

Filled price field with '60000' on input[name='preco']
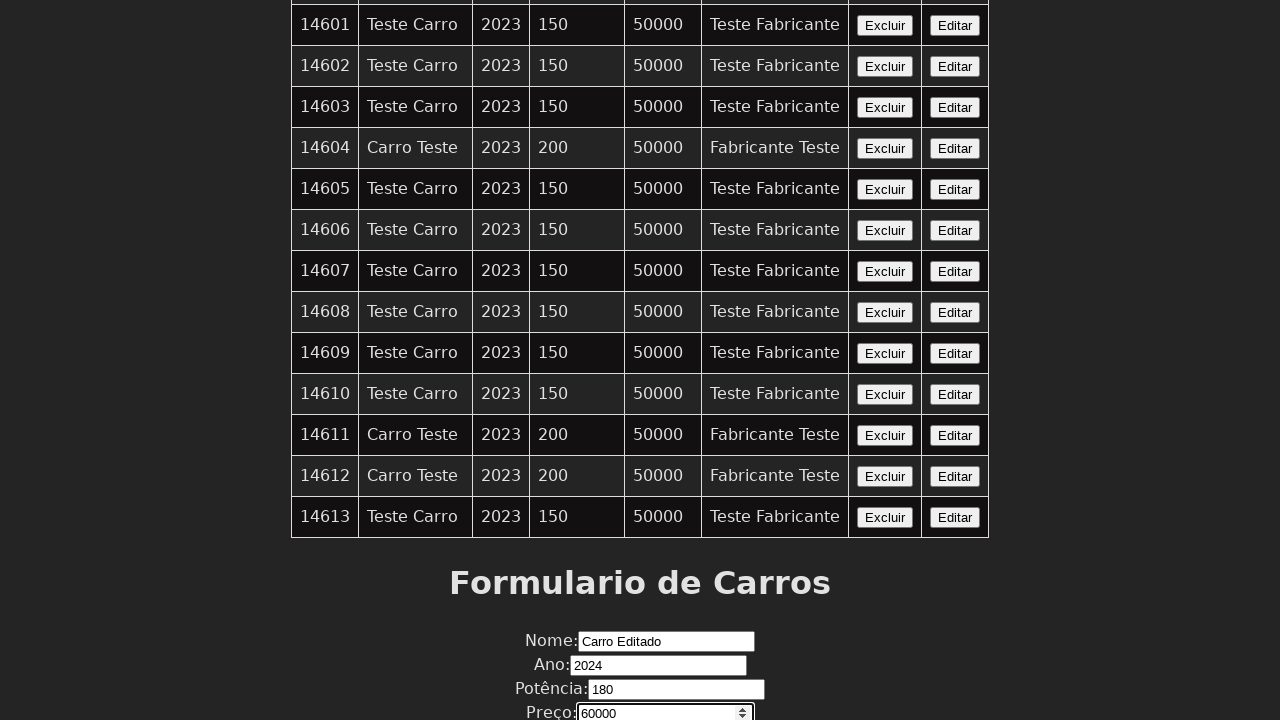

Cleared the fabricante field on input[name='fabricante']
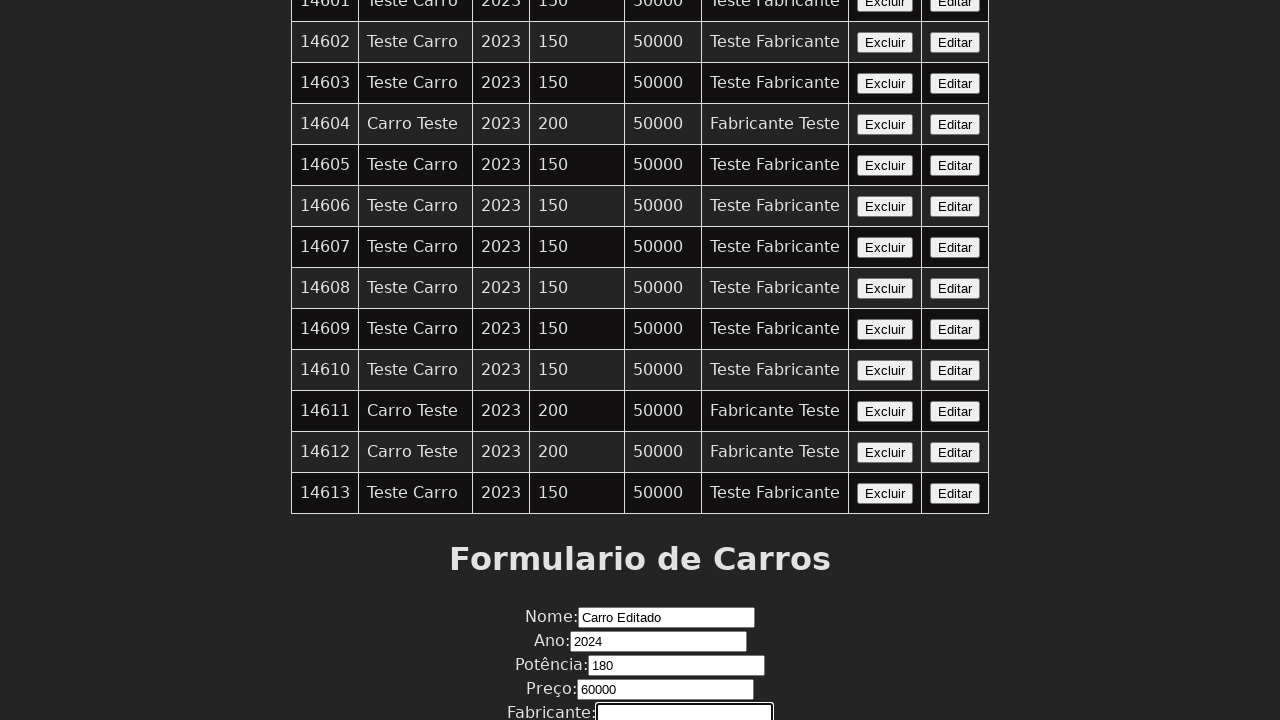

Filled fabricante field with 'Fabricante Editado' on input[name='fabricante']
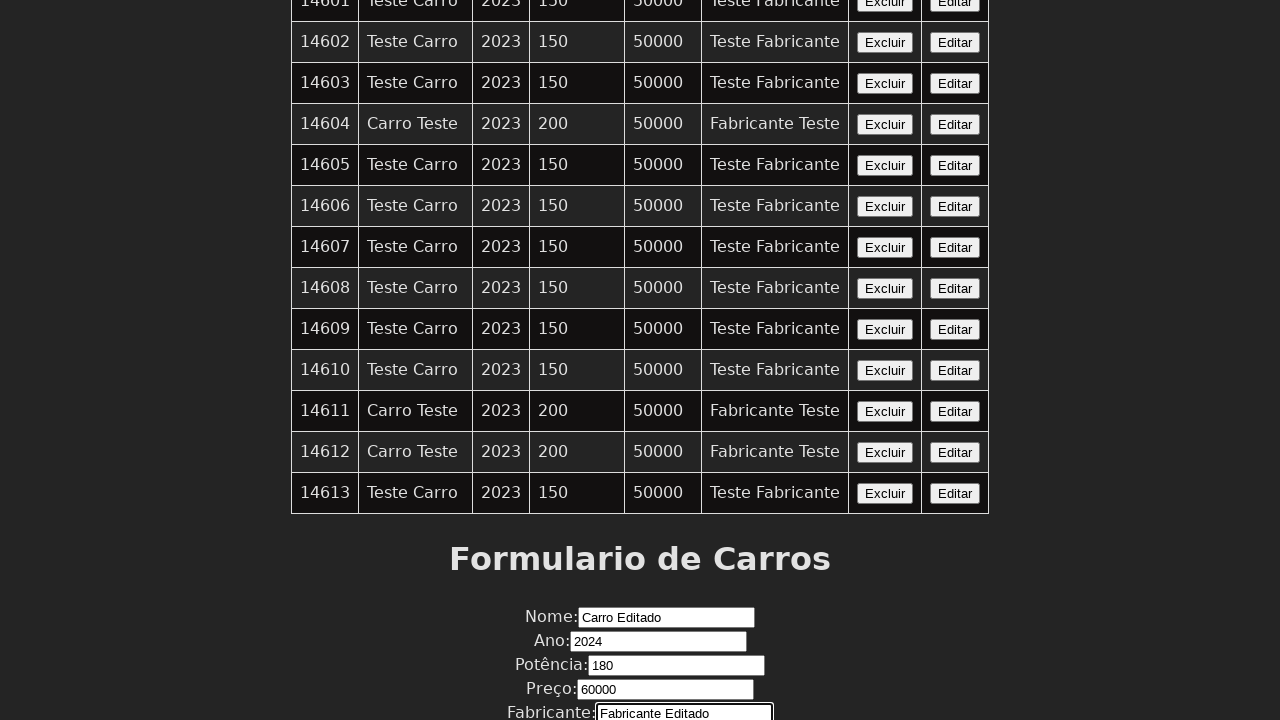

Clicked the edit/submit button to save changes at (955, 94) on xpath=//button[contains(text(),'Editar')]
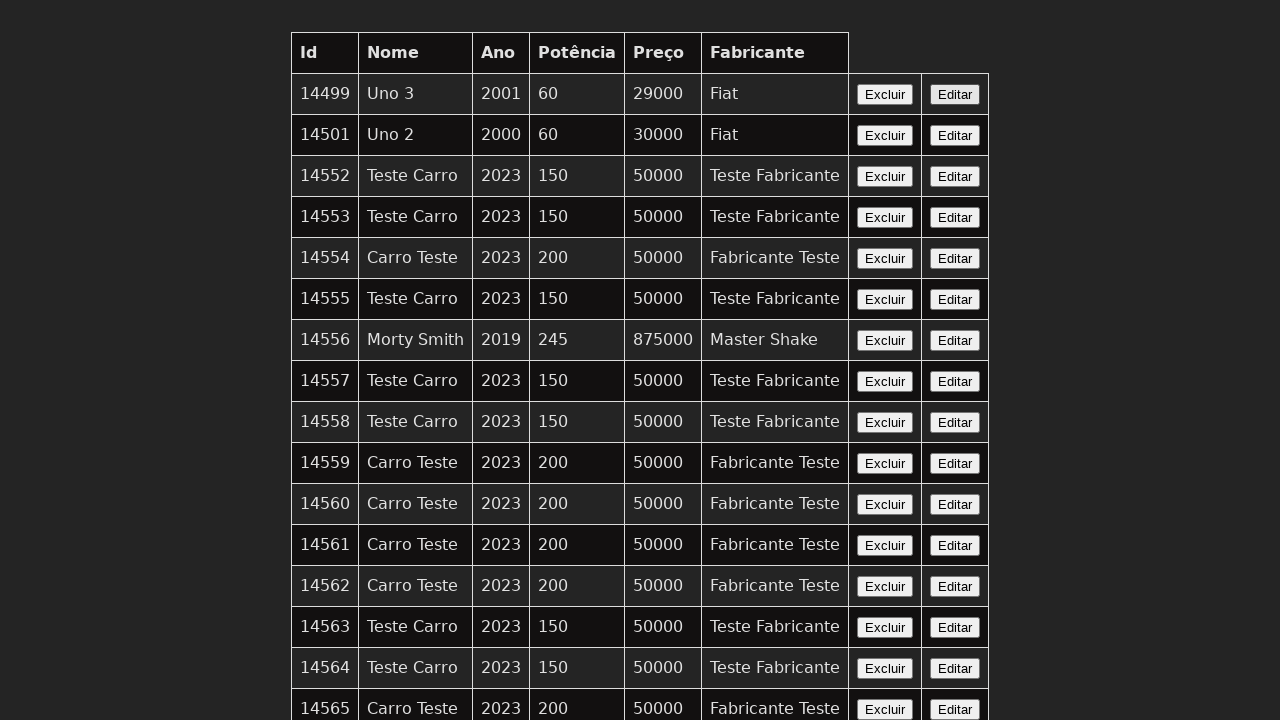

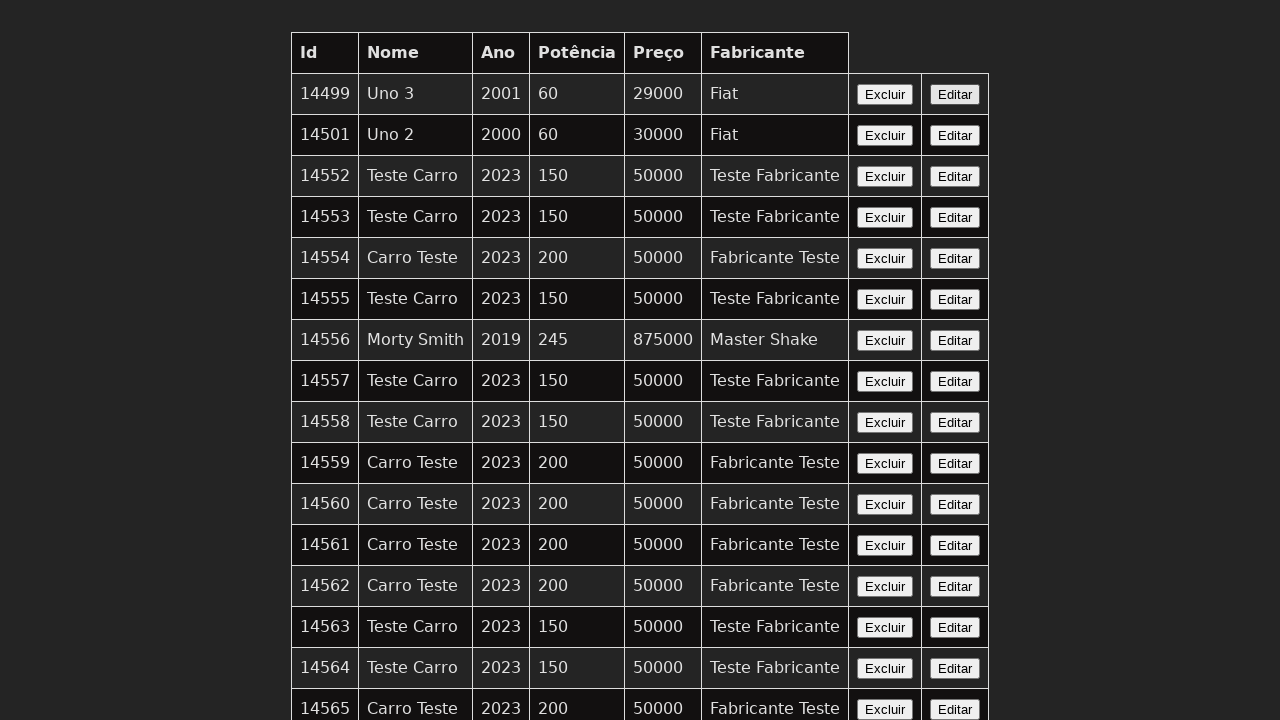